Tests geolocation functionality by clicking the "Get Location" button and waiting for latitude and longitude values to be displayed on the page.

Starting URL: https://practice.expandtesting.com/geolocation

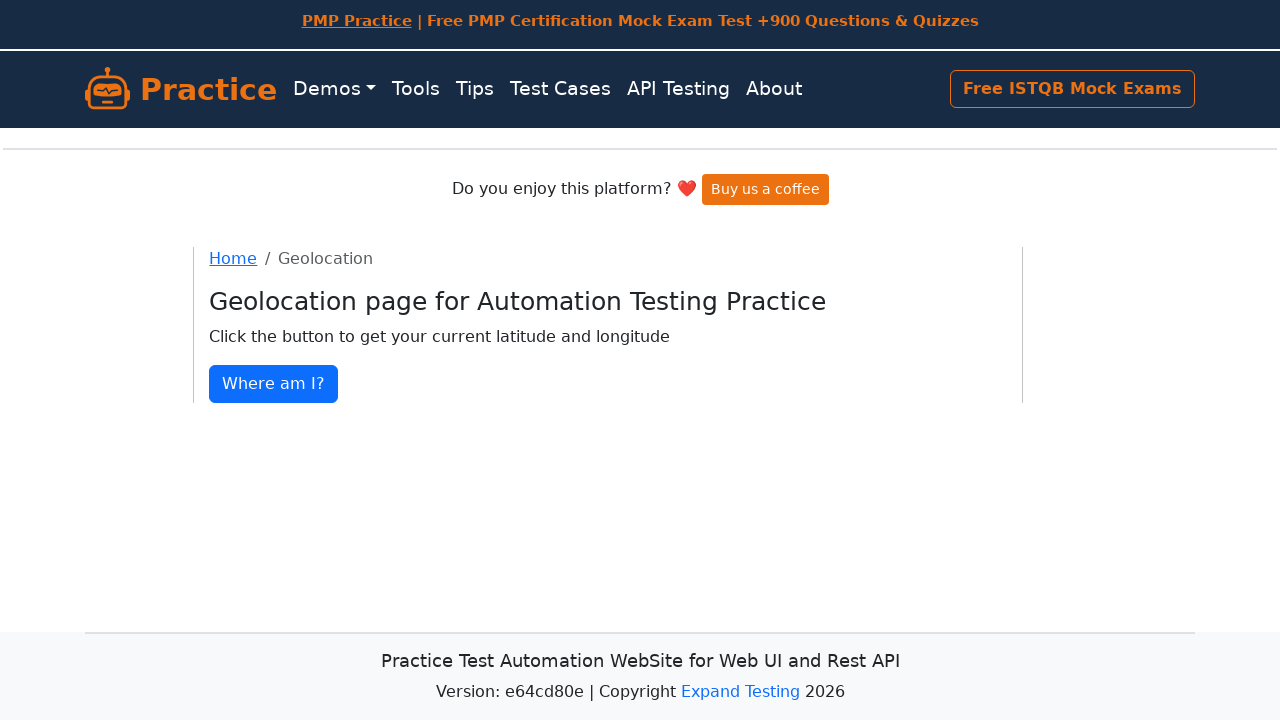

Granted geolocation permission to browser context
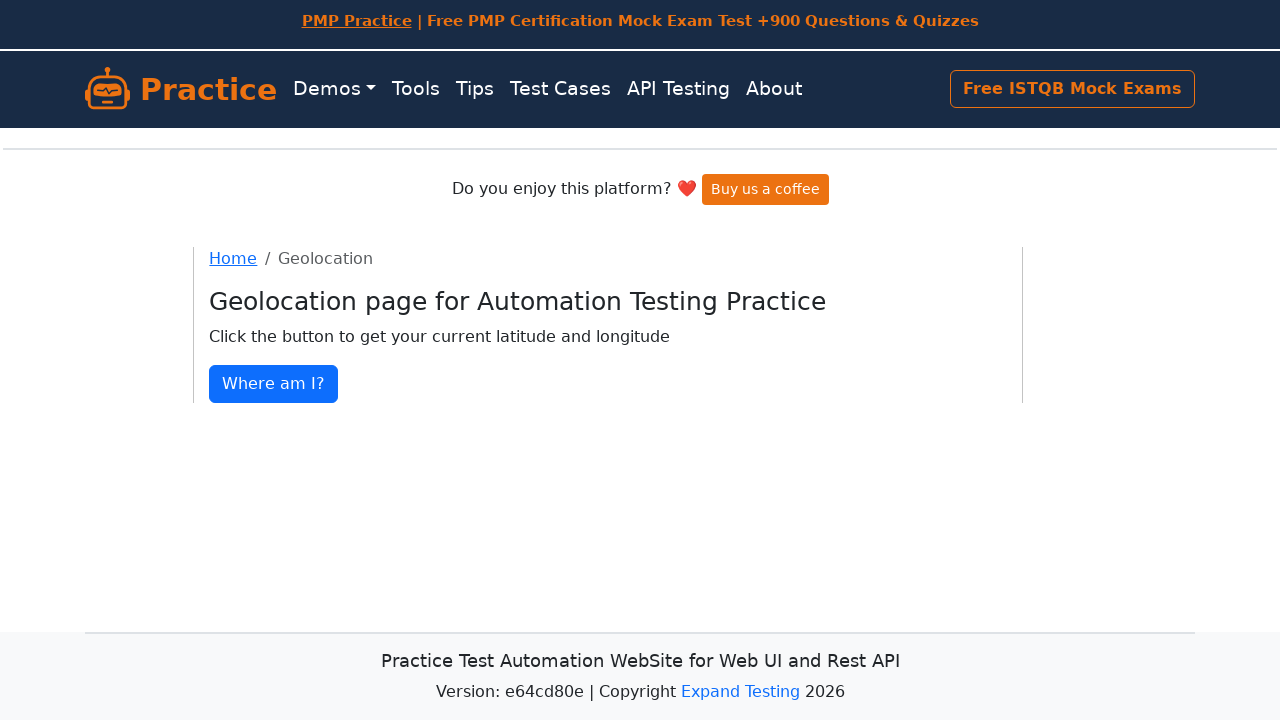

Set mock geolocation to latitude 40.7128, longitude -74.0060
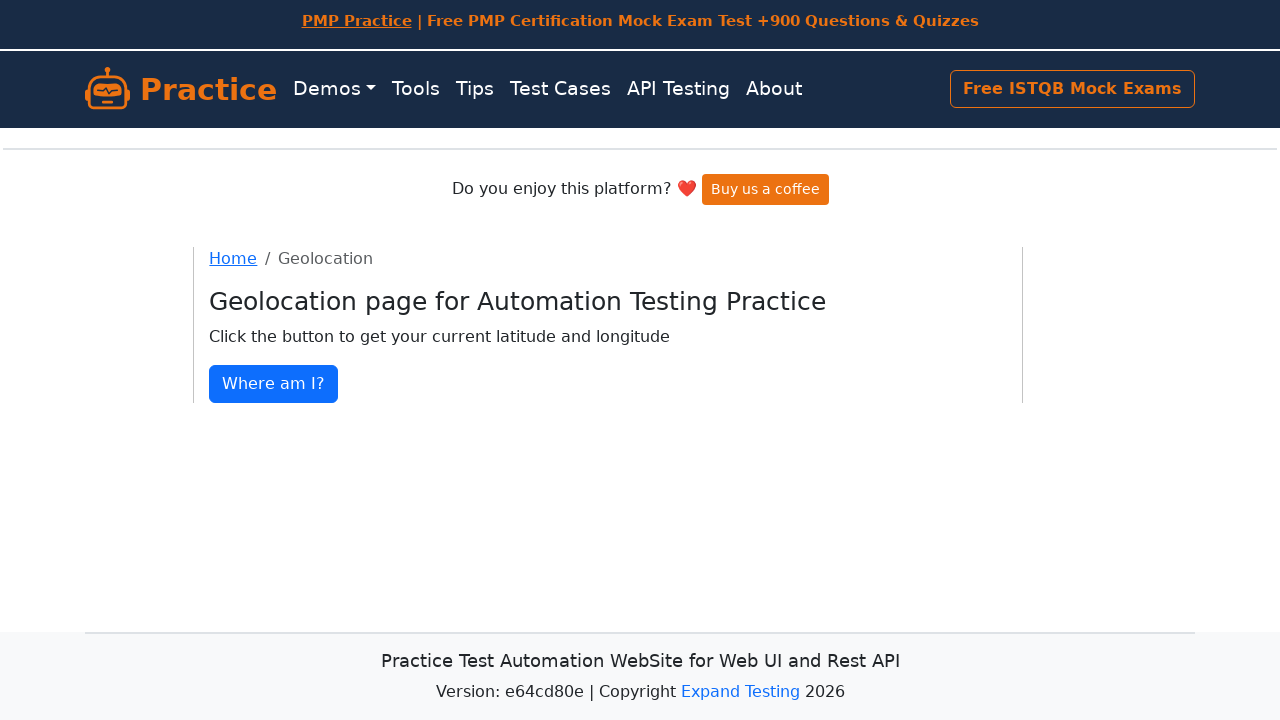

Clicked the 'Get Location' button at (274, 384) on #geoBtn
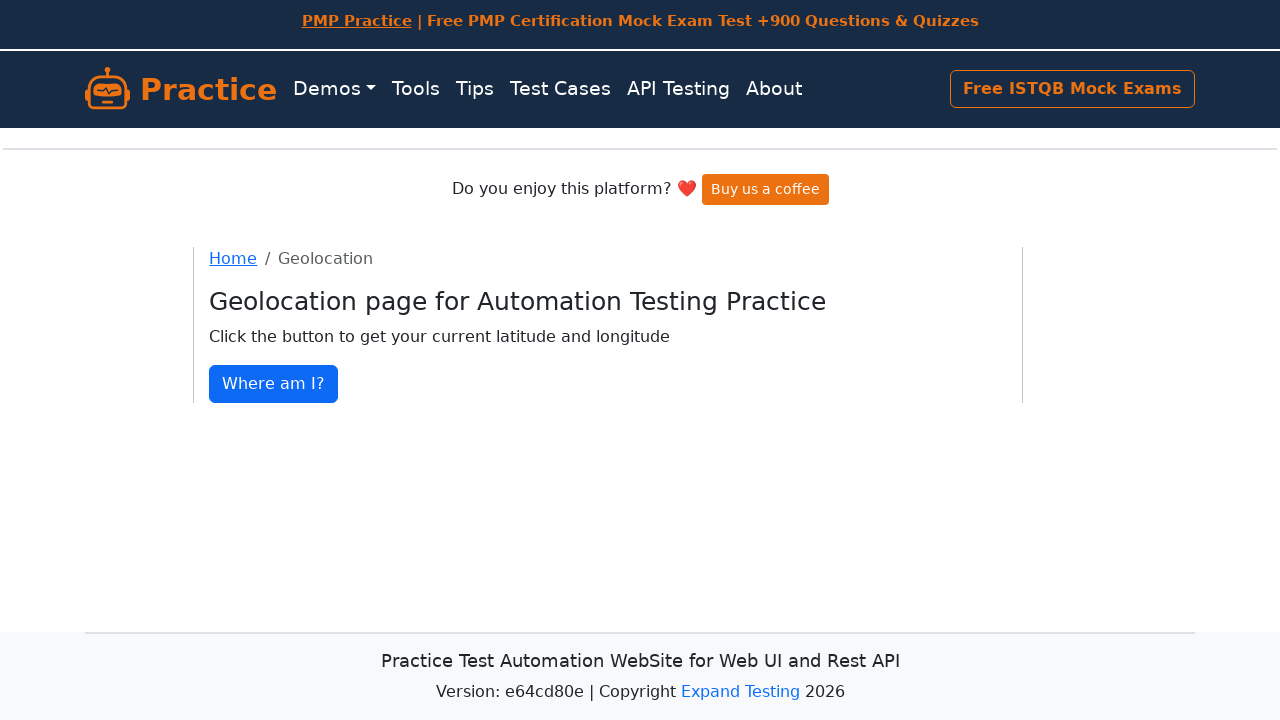

Latitude value element became visible
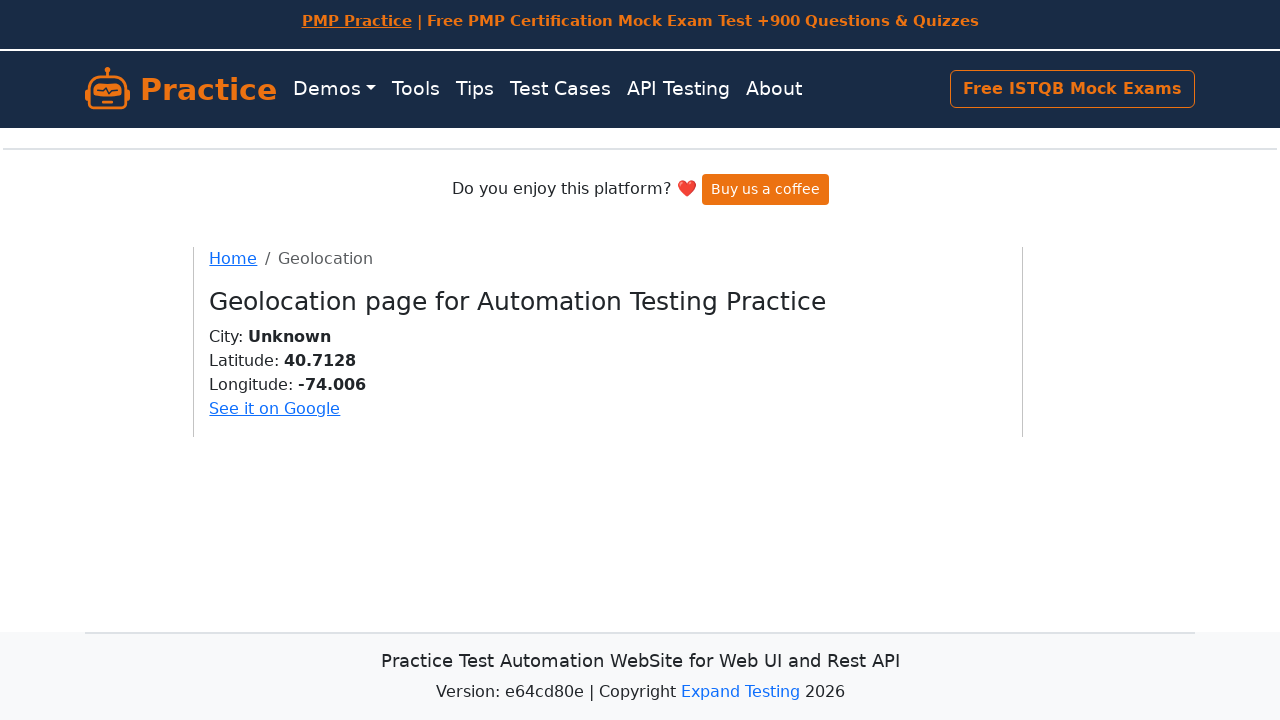

Retrieved latitude value: 40.7128
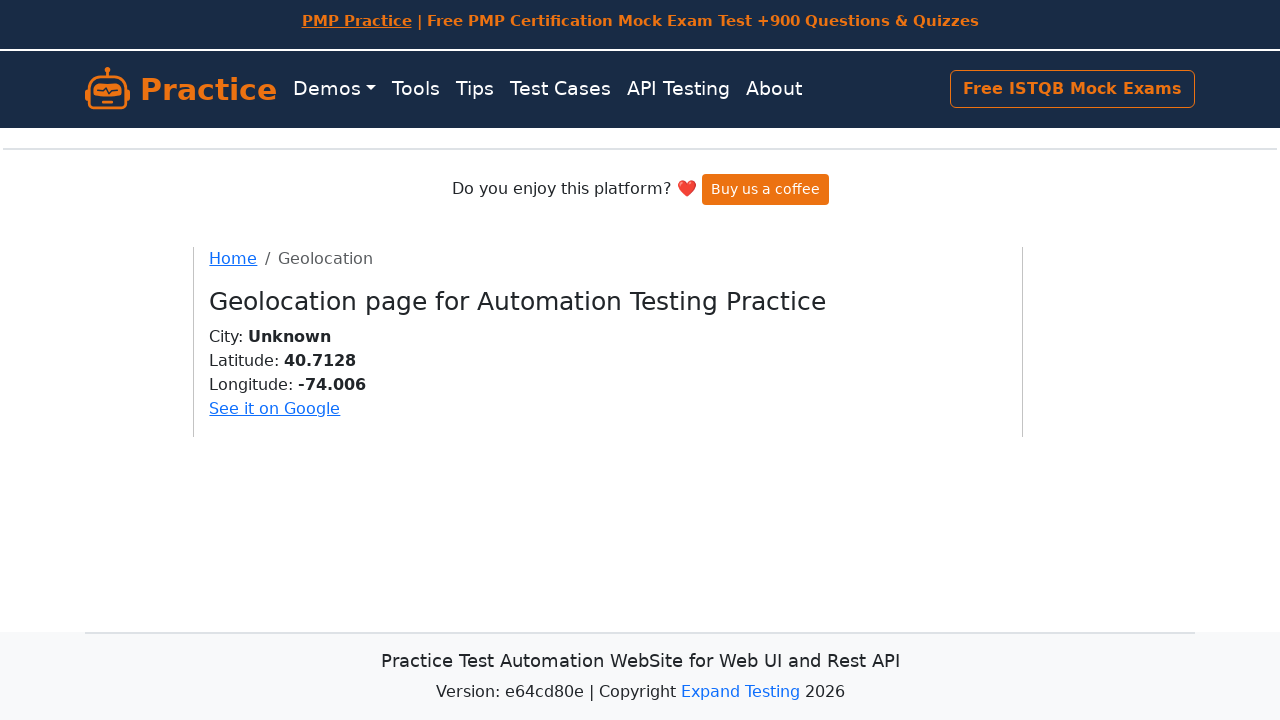

Retrieved longitude value: -74.006
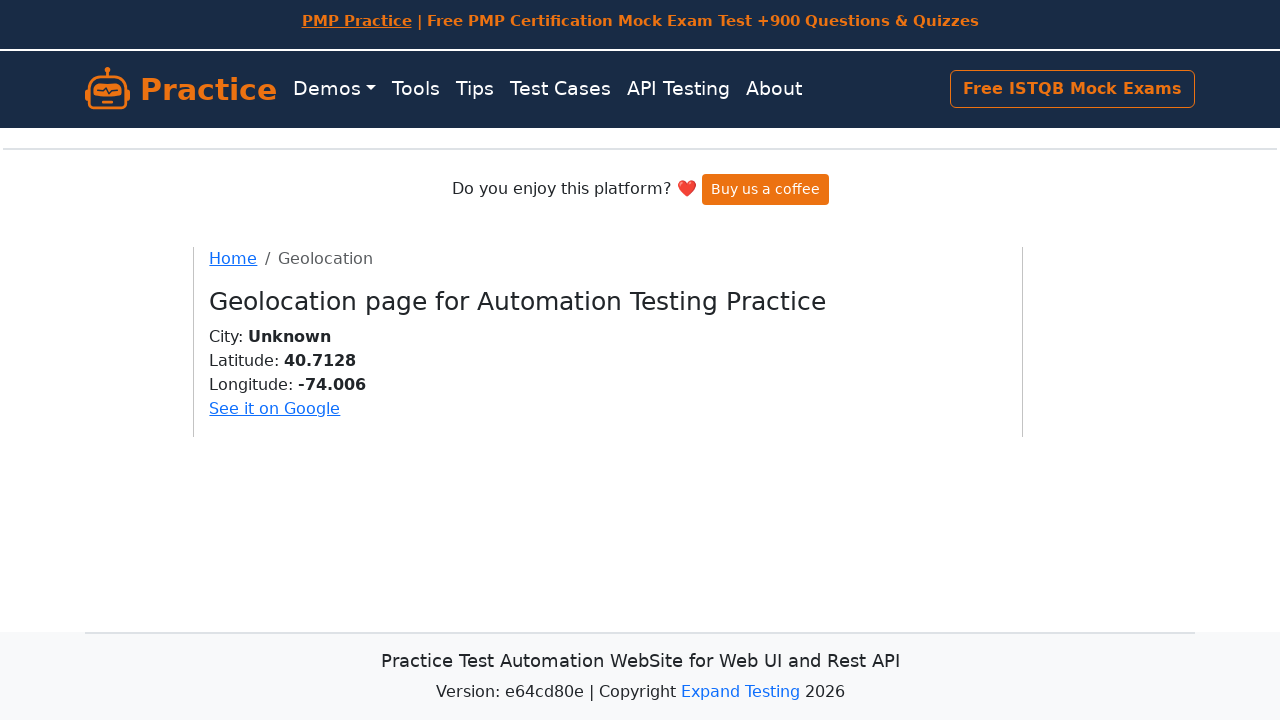

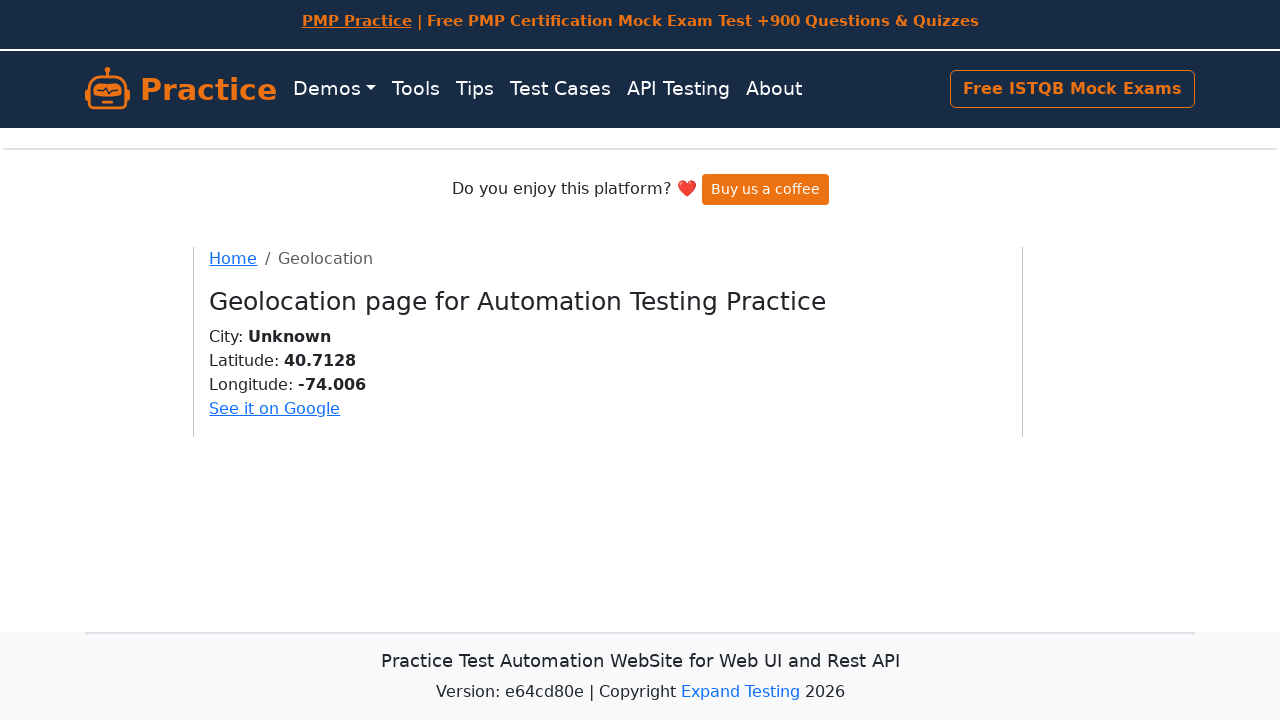